Tests browser tab management by opening multiple tabs, switching between them, and returning to the first tab

Starting URL: https://automationtesting.co.uk/browserTabs.html

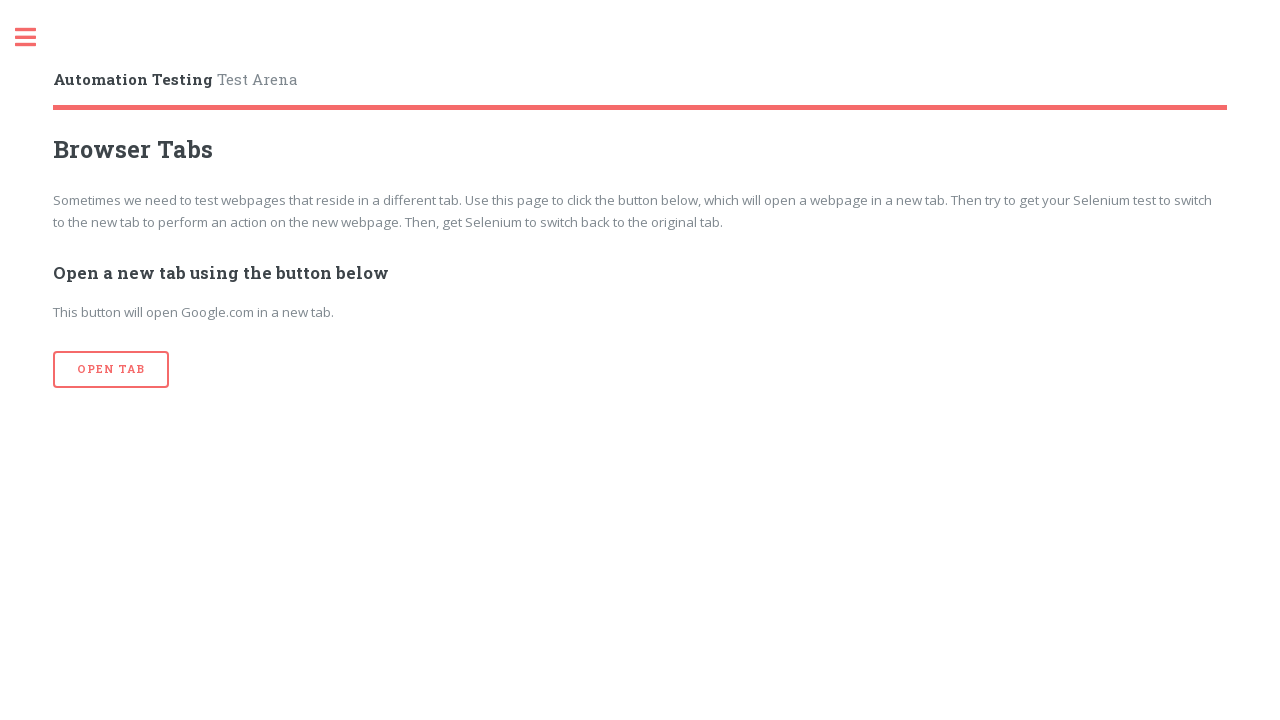

Clicked 'Open Tab' button to open new tab 1 at (111, 370) on form[target='_blank'] > input[value='Open Tab']
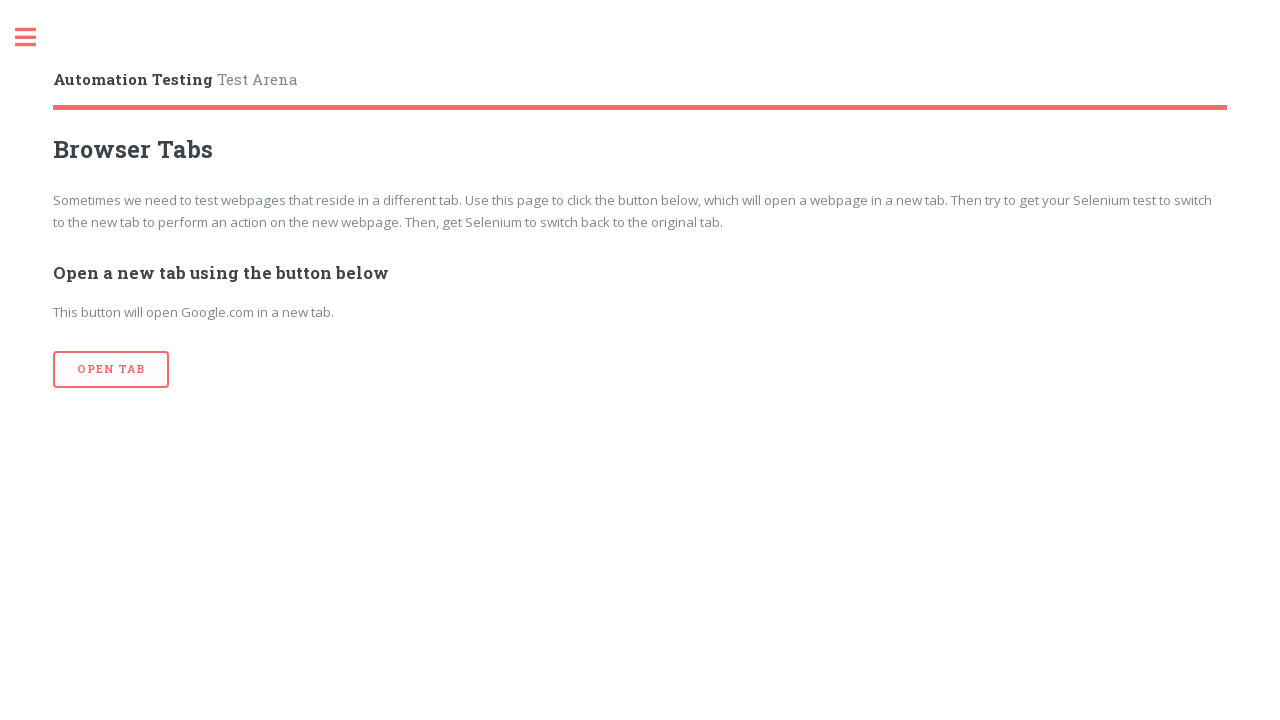

New tab 1 opened and captured
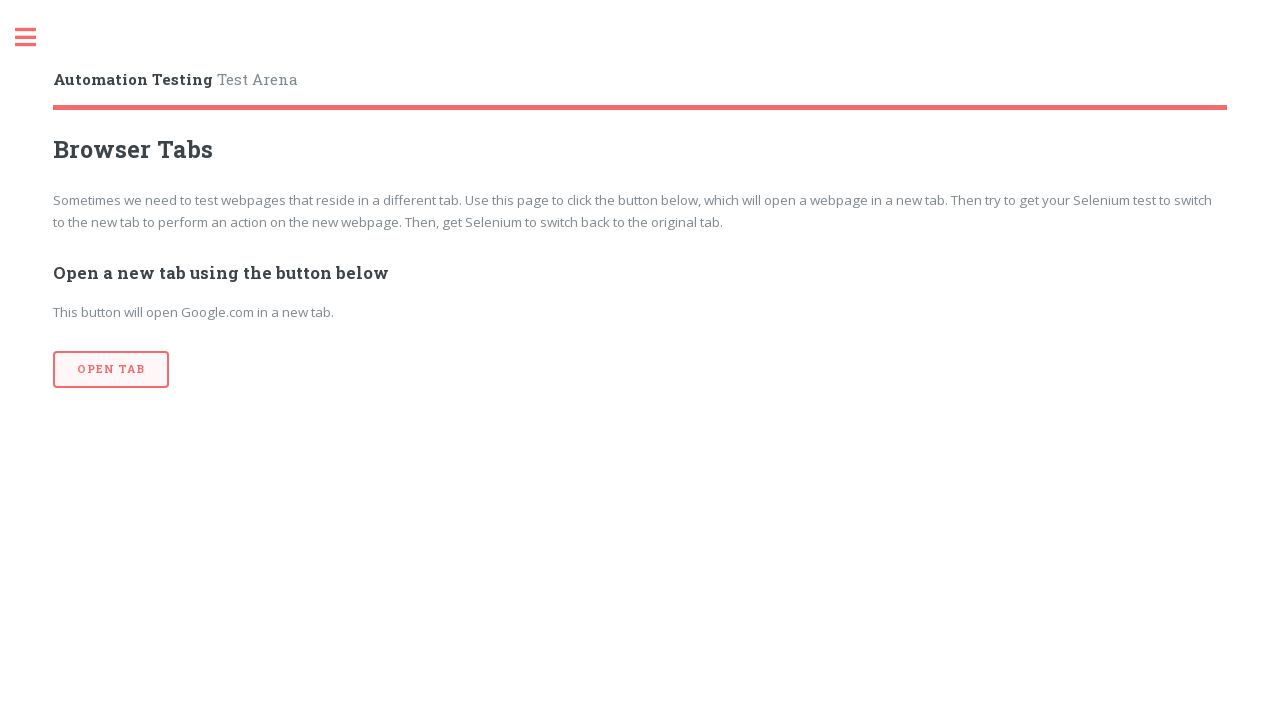

Clicked 'Open Tab' button to open new tab 2 at (111, 370) on form[target='_blank'] > input[value='Open Tab']
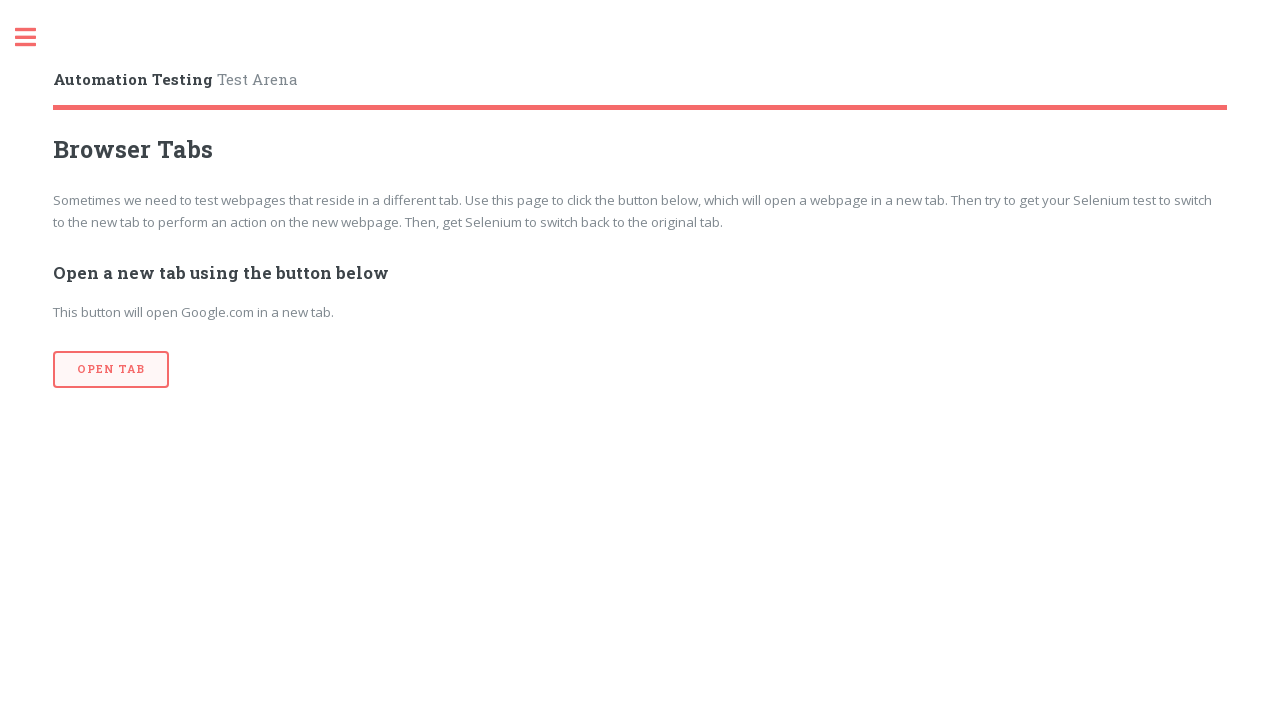

New tab 2 opened and captured
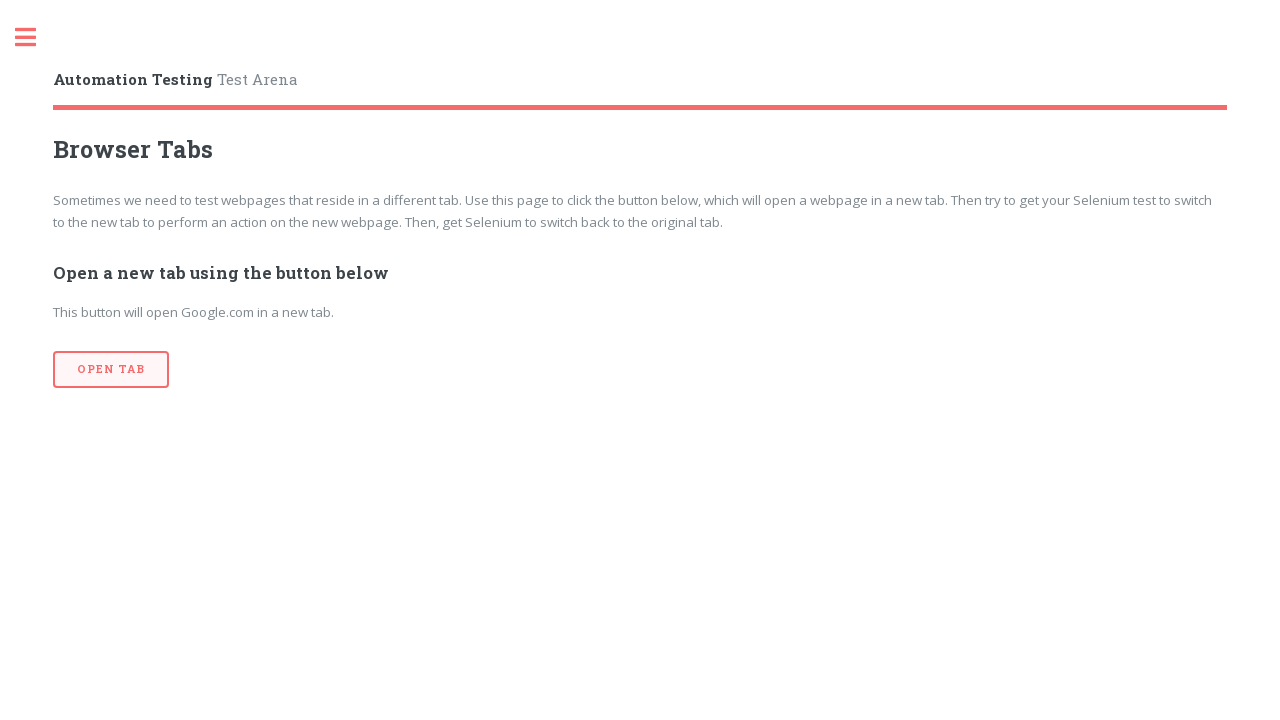

Clicked 'Open Tab' button to open new tab 3 at (111, 370) on form[target='_blank'] > input[value='Open Tab']
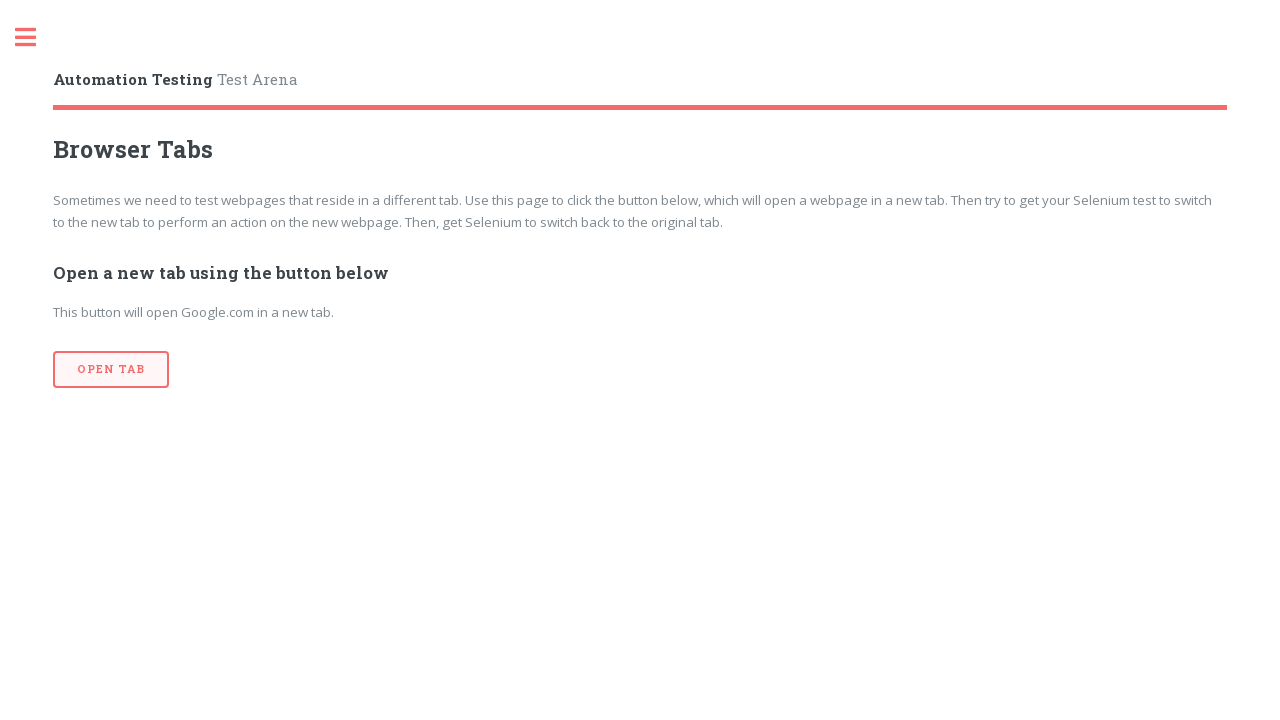

New tab 3 opened and captured
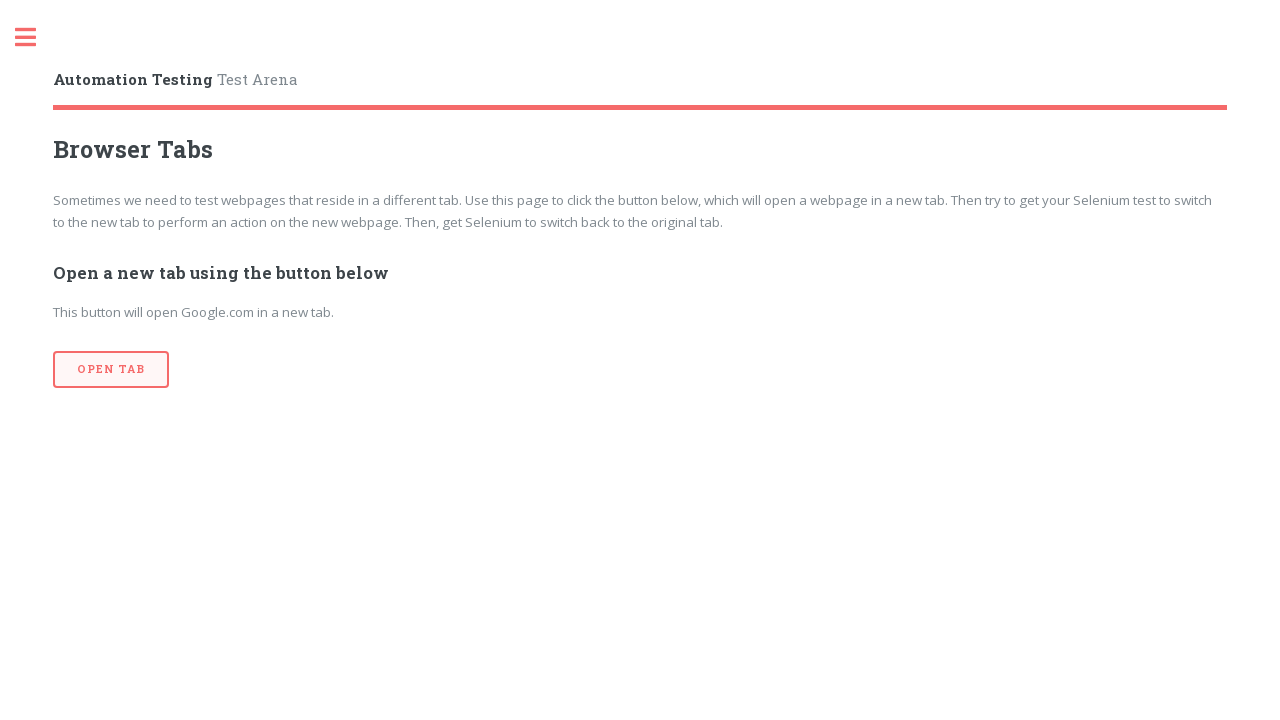

Retrieved all 4 open tabs from context
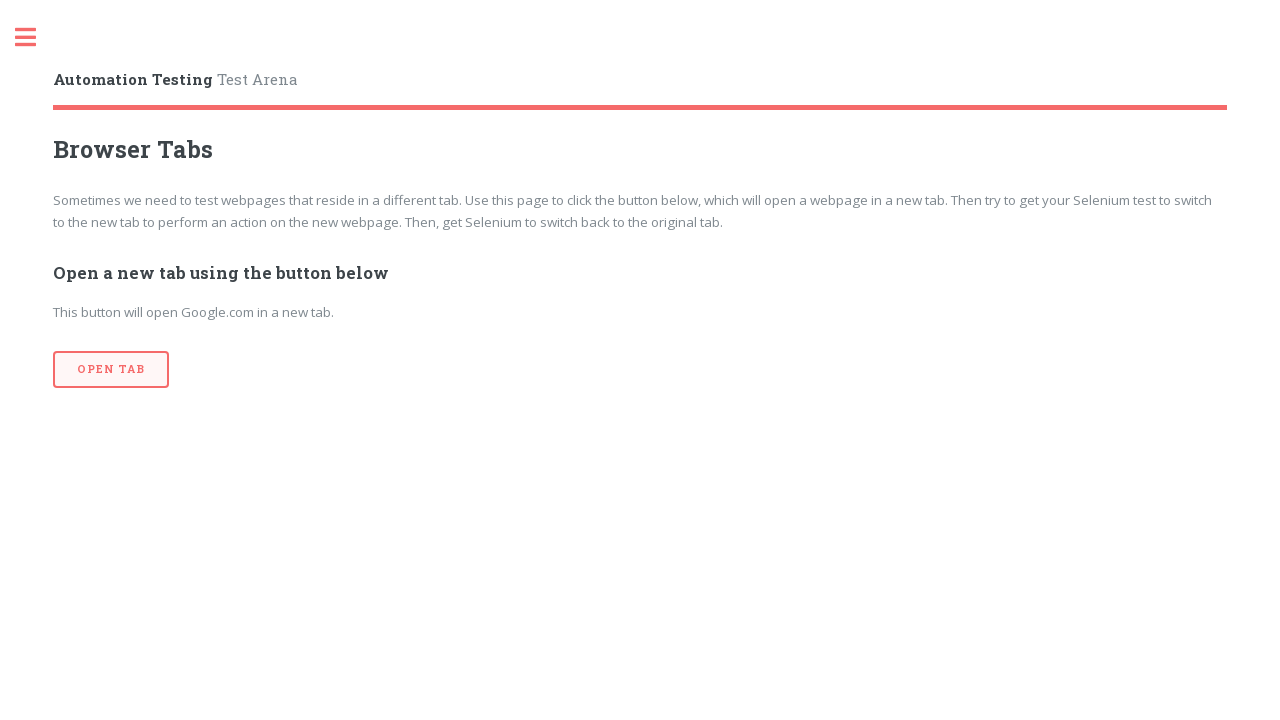

Switched to next tab
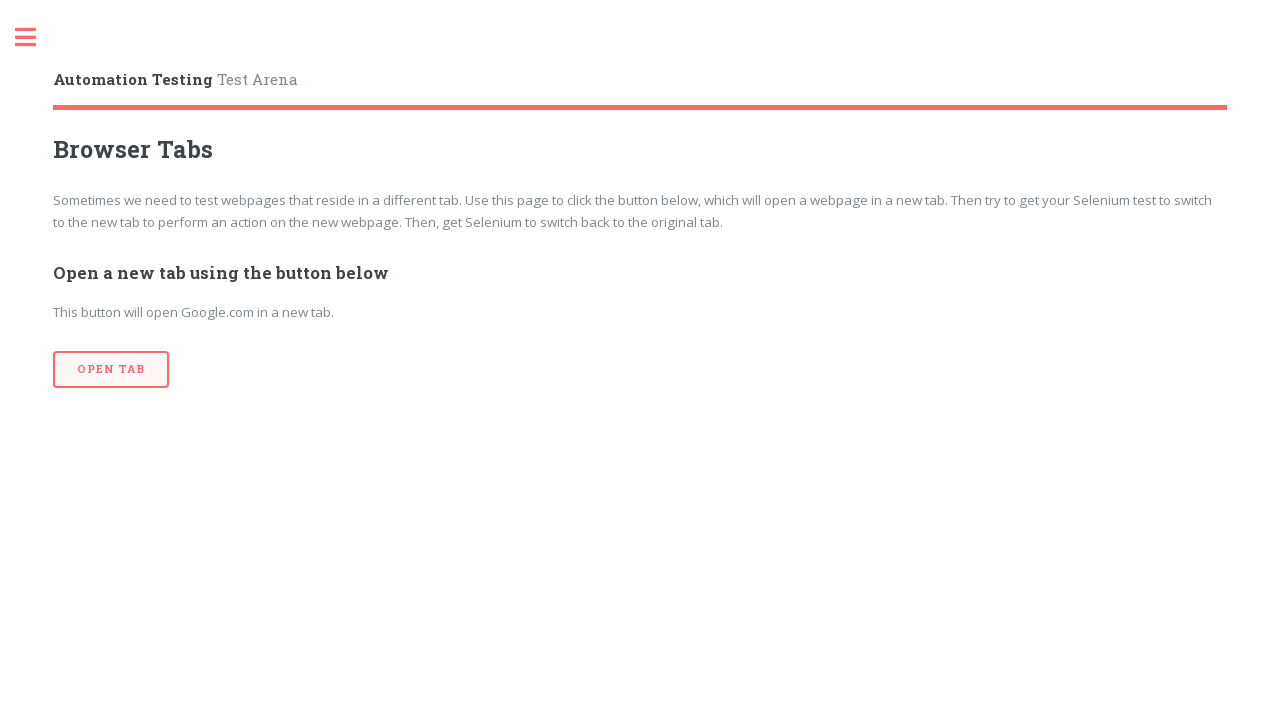

Waited 2 seconds on current tab
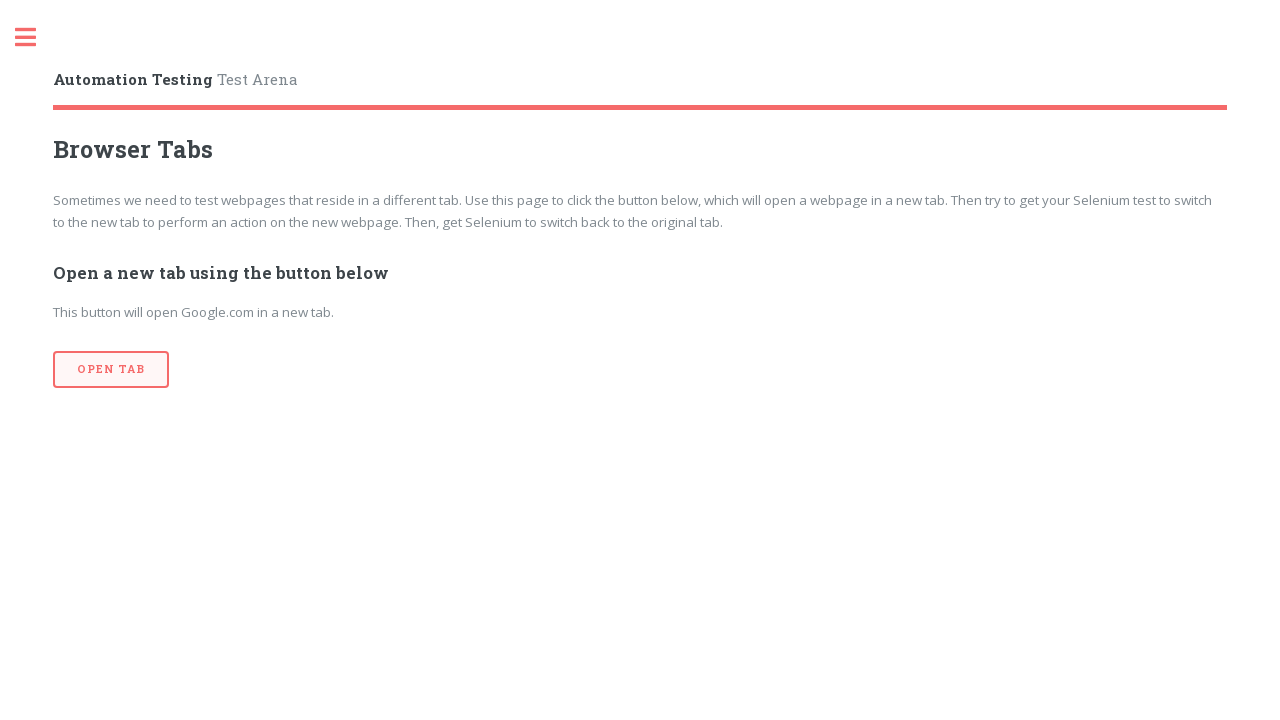

Switched to next tab
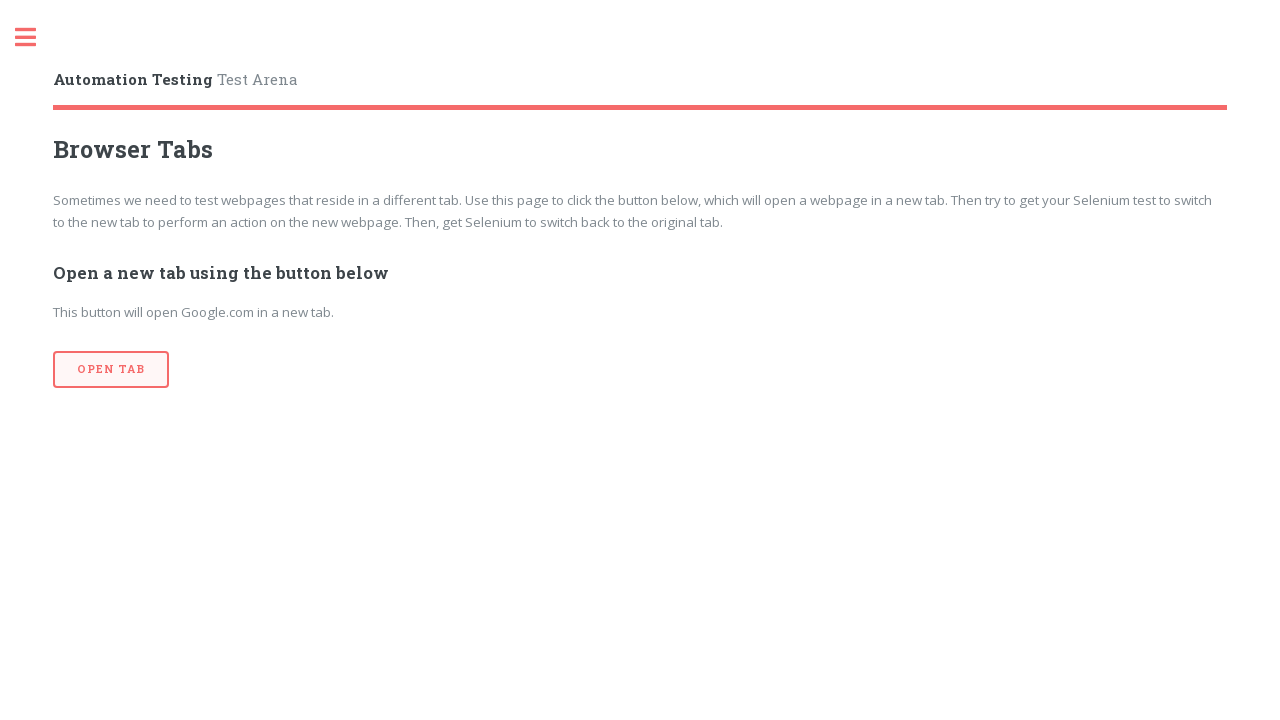

Waited 2 seconds on current tab
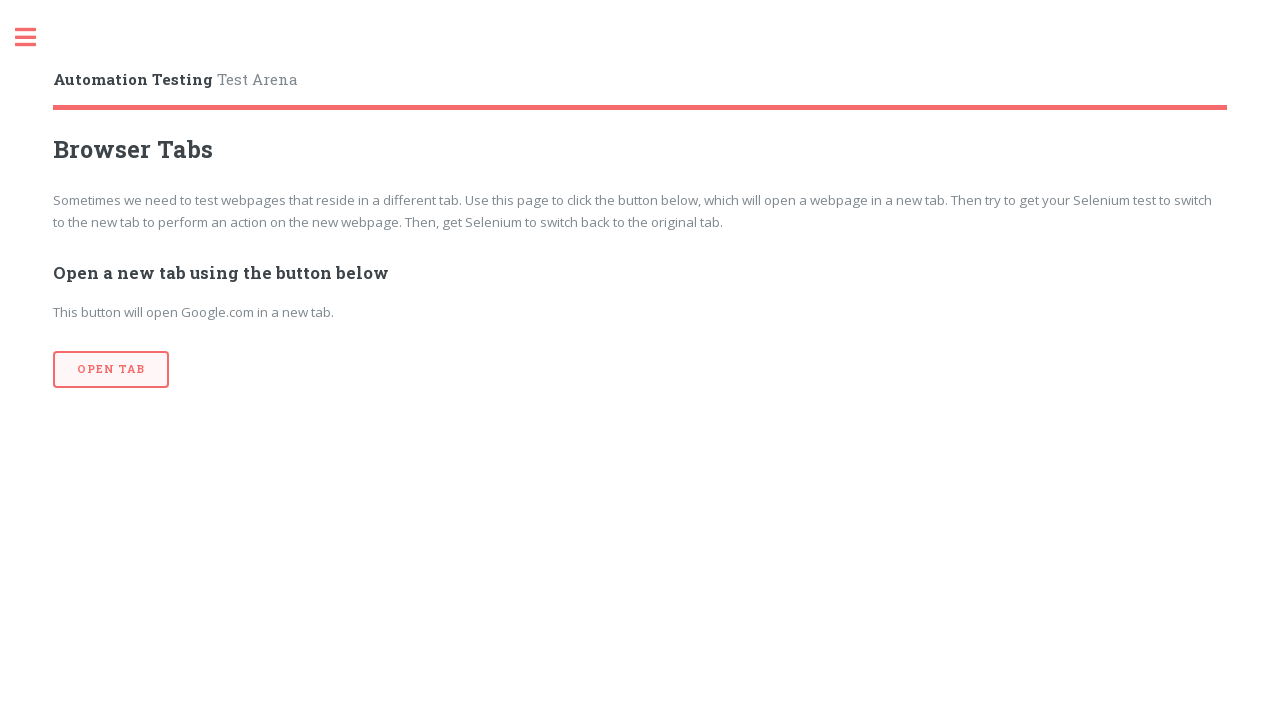

Switched to next tab
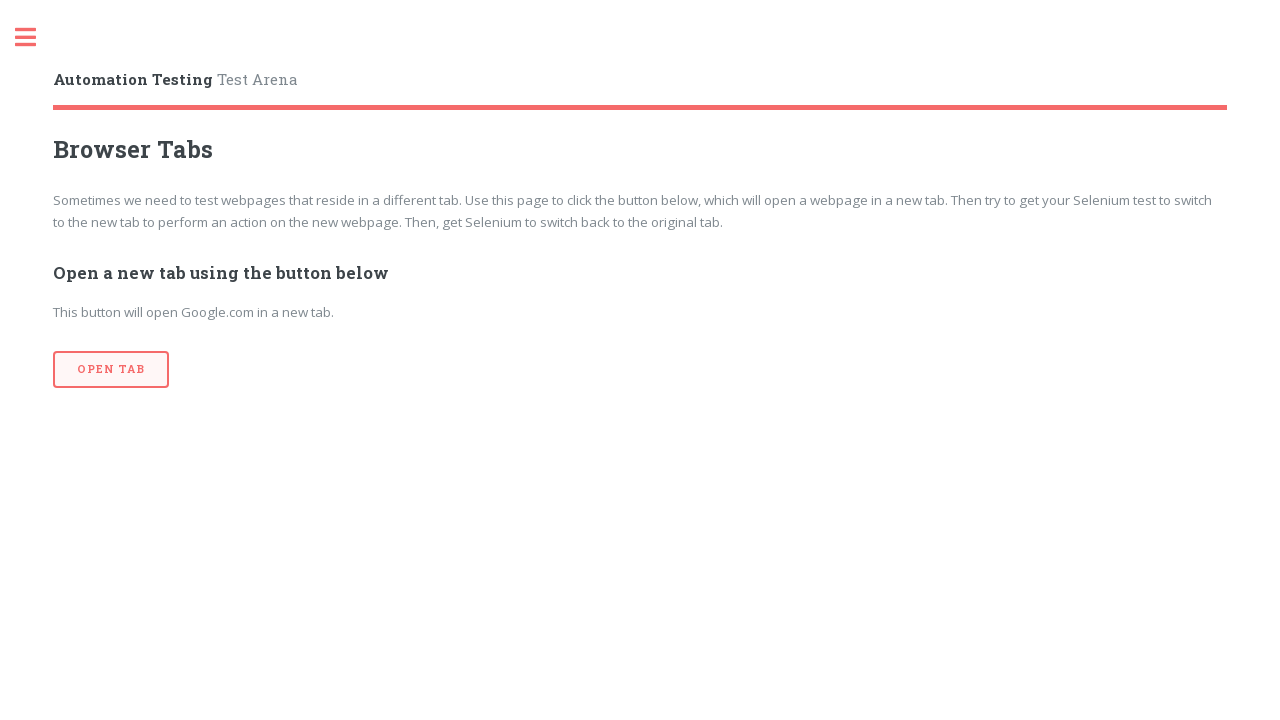

Waited 2 seconds on current tab
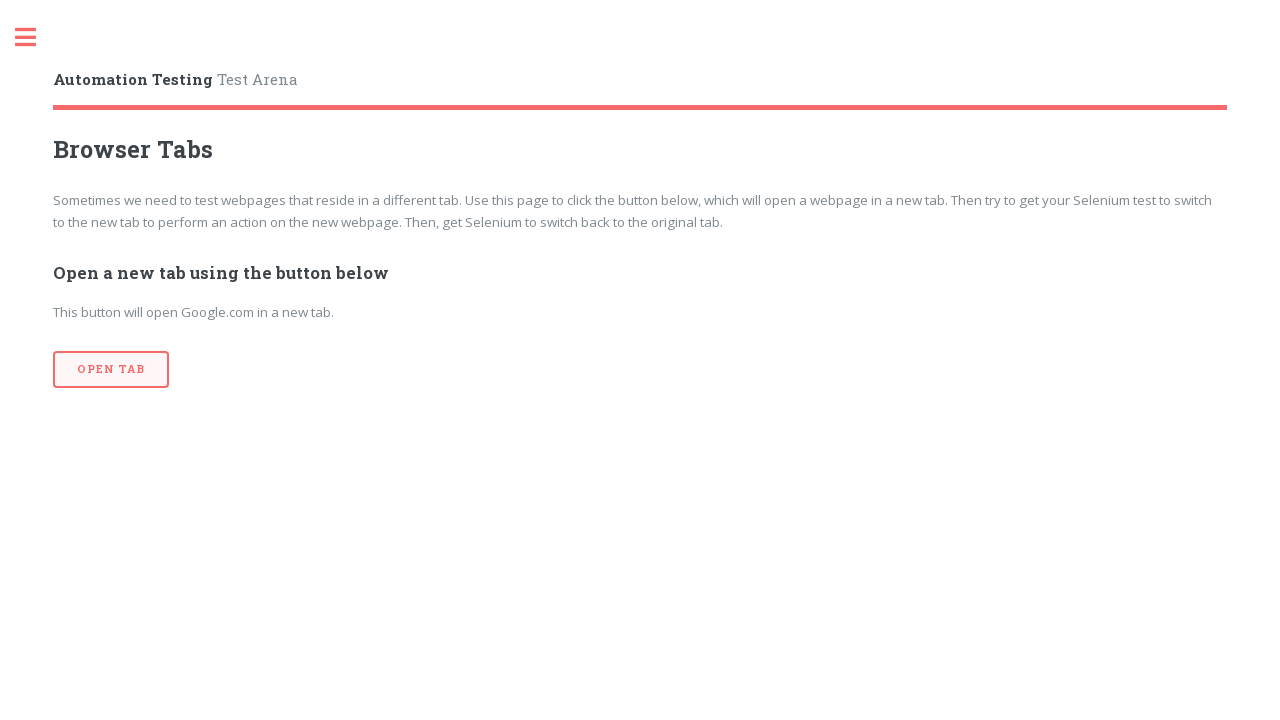

Switched to next tab
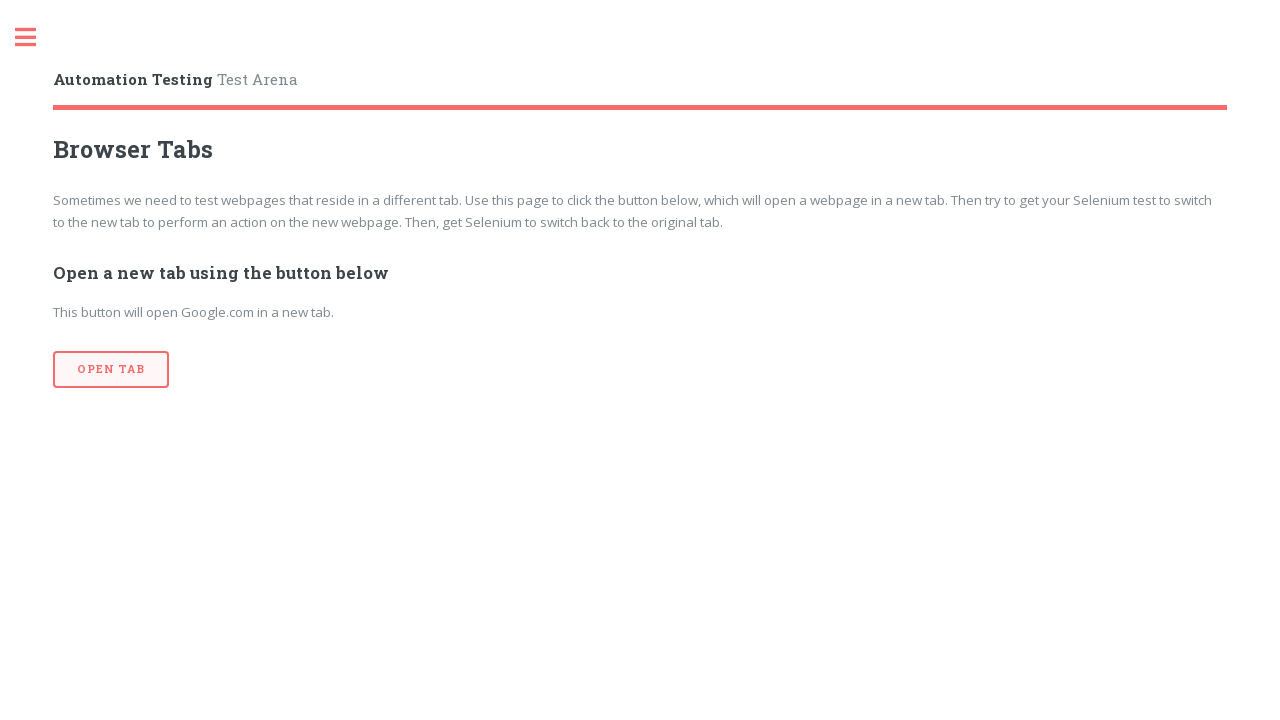

Waited 2 seconds on current tab
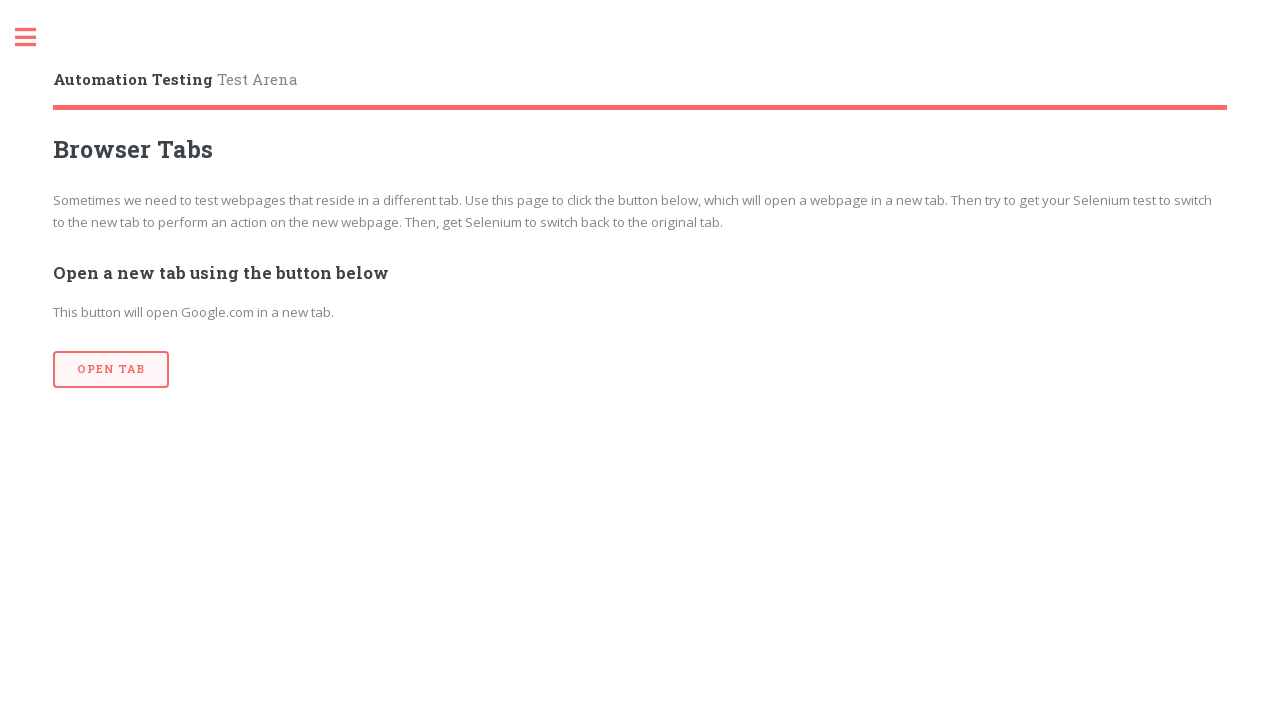

Switched back to the first tab
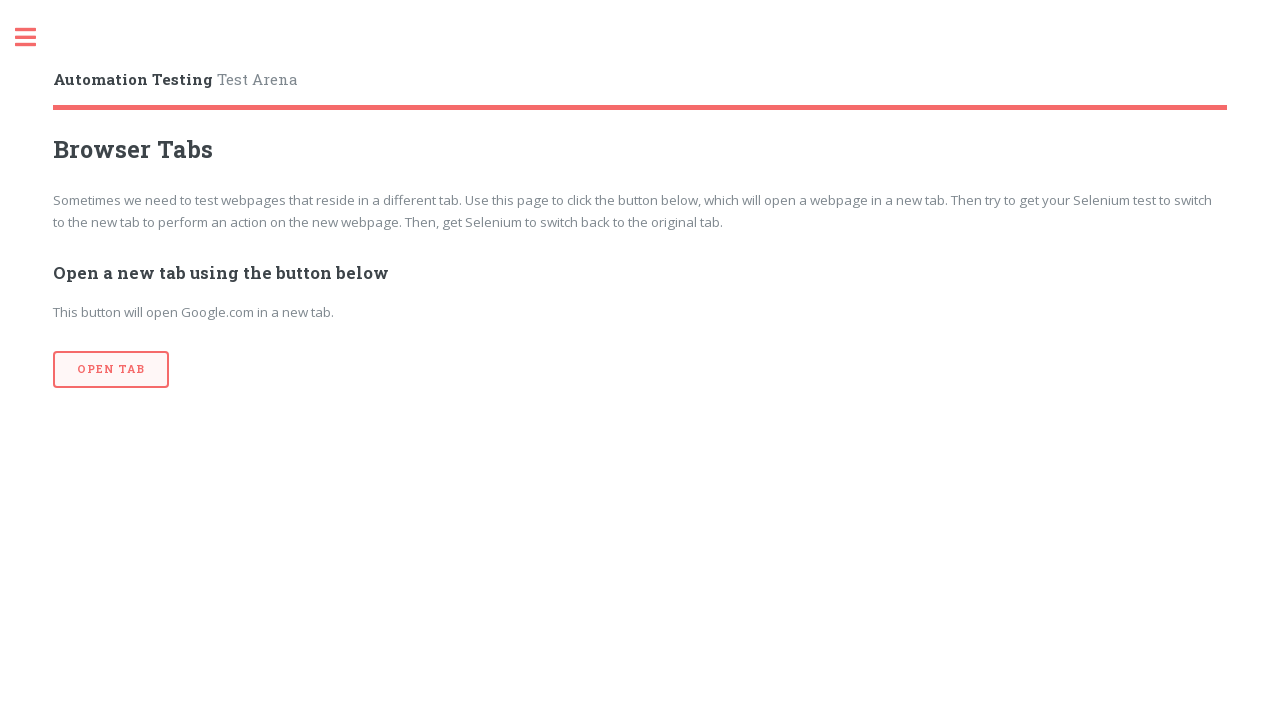

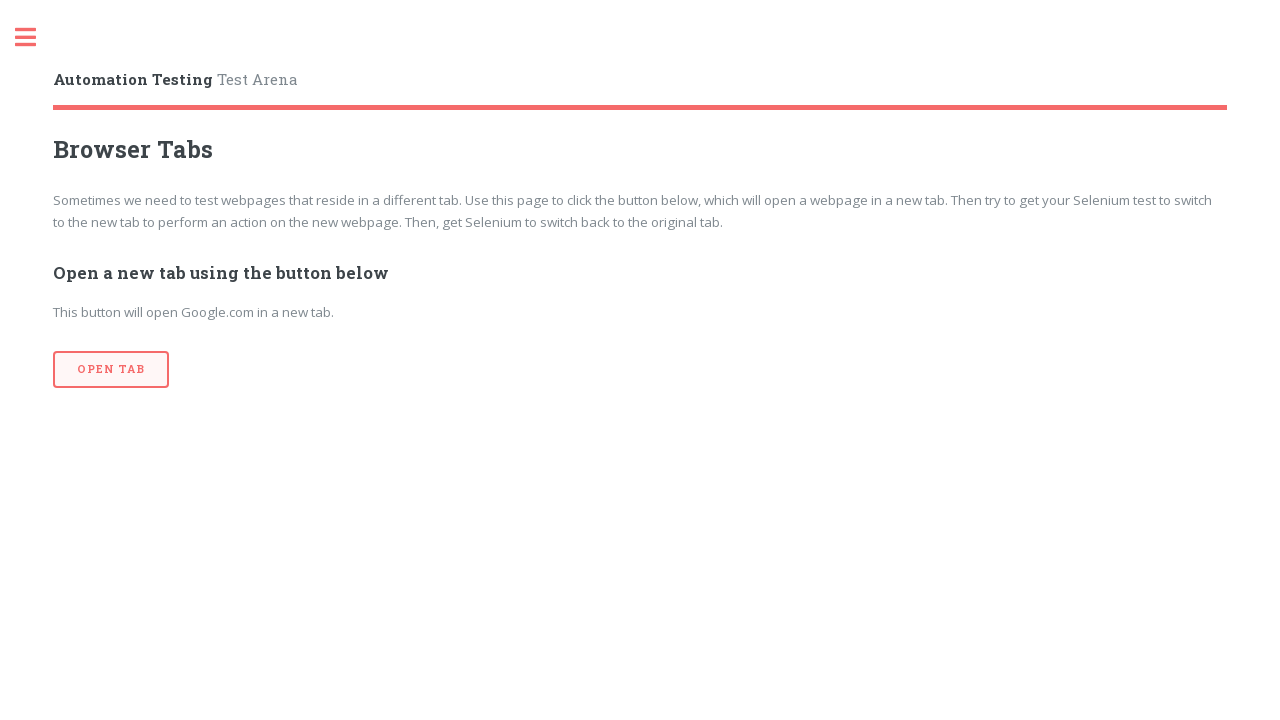